Waits for price to reach $100, clicks book button, solves a math problem and submits the answer

Starting URL: http://suninjuly.github.io/explicit_wait2.html

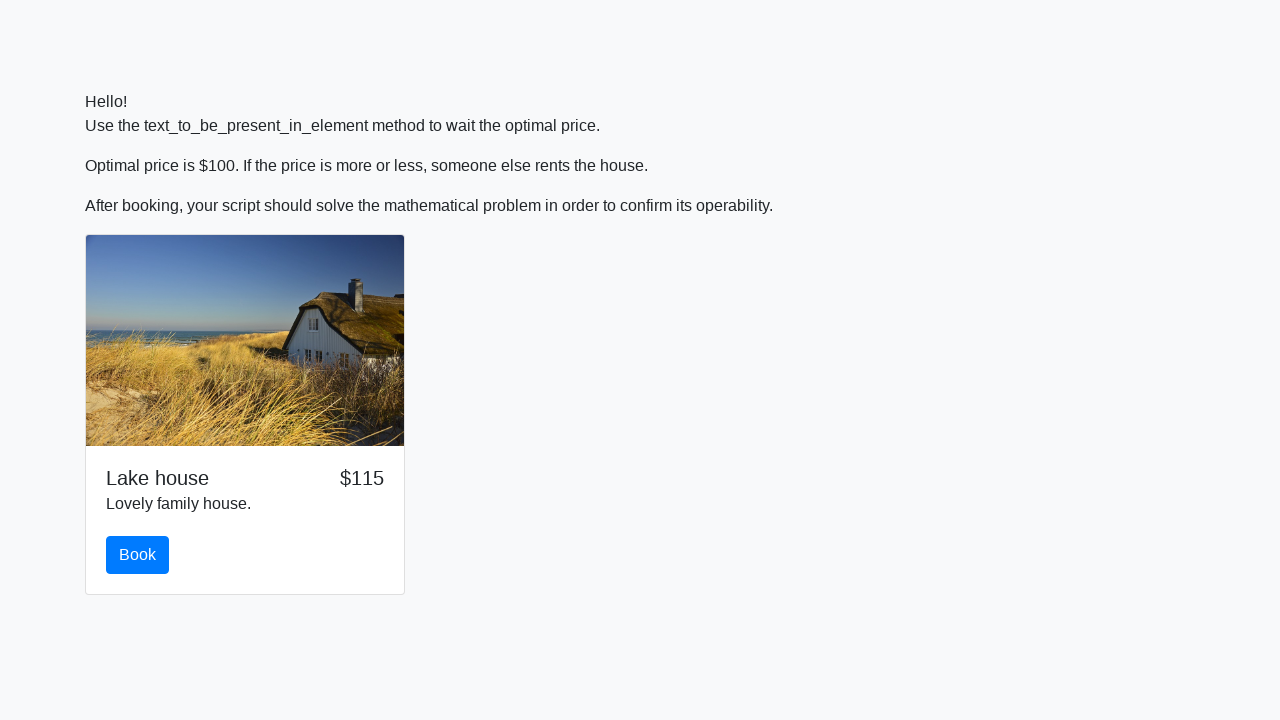

Waited for price to reach $100
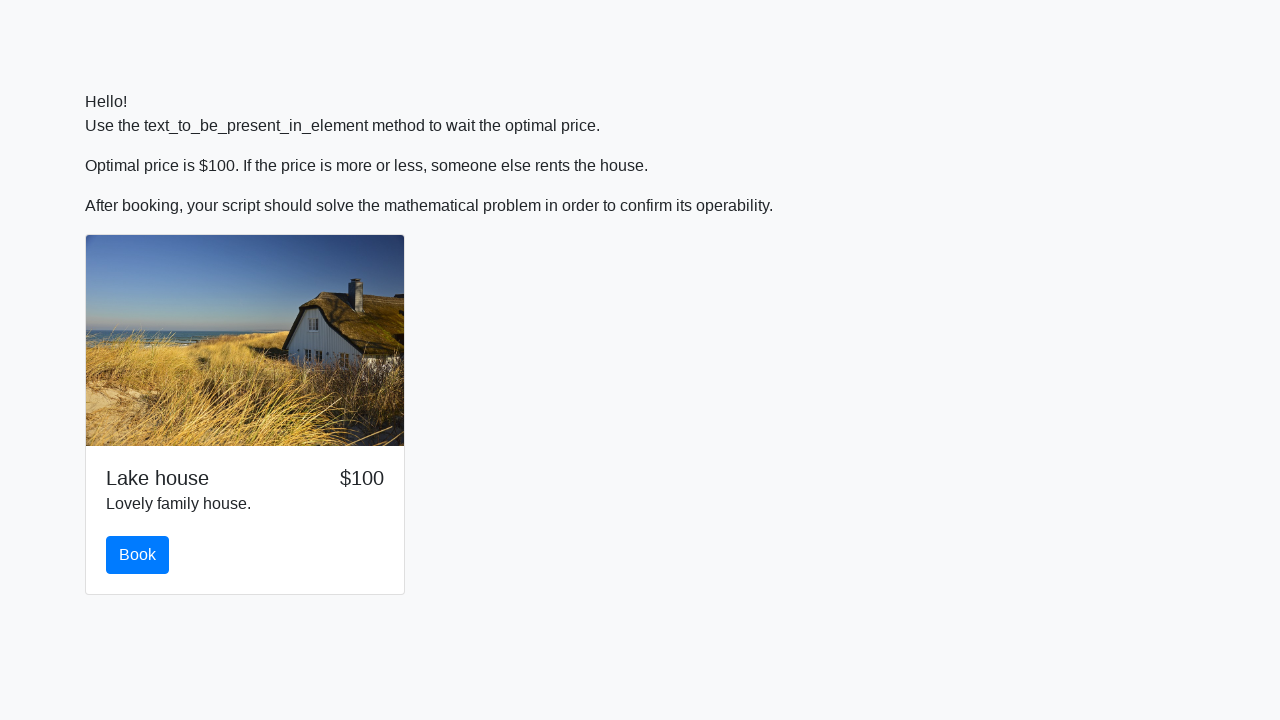

Clicked the Book button at (138, 555) on #book
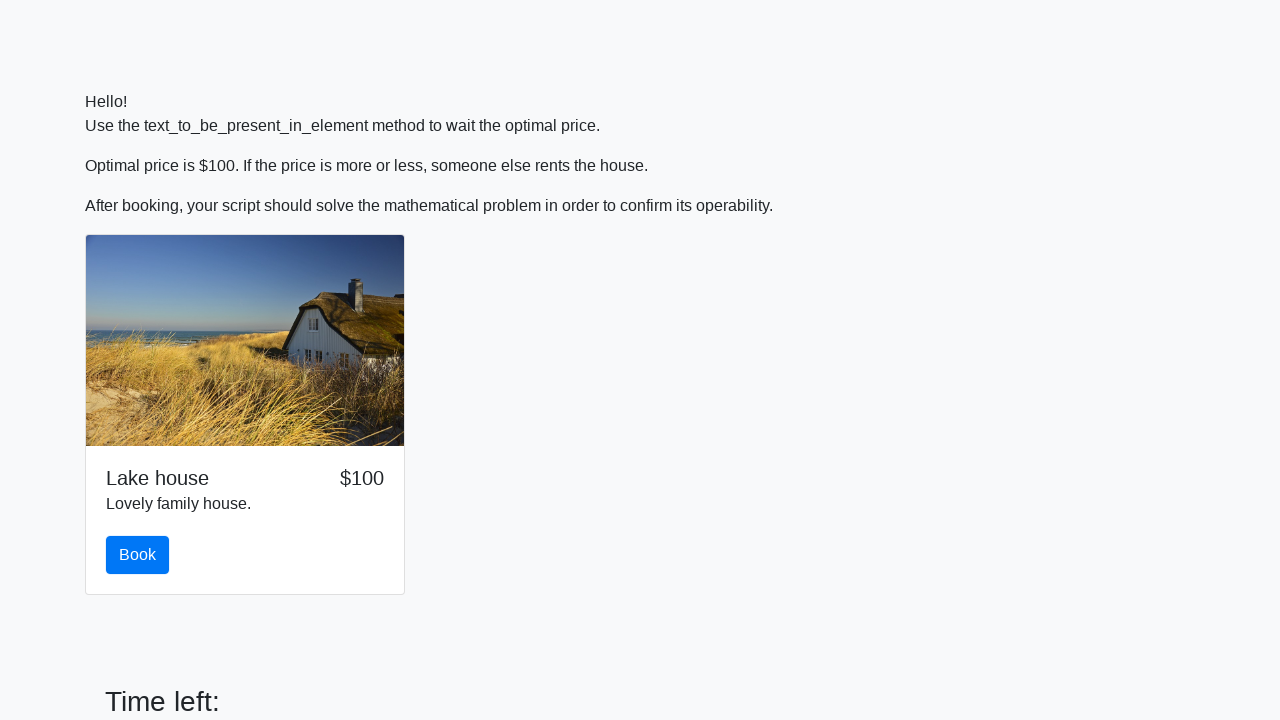

Retrieved x value: 892
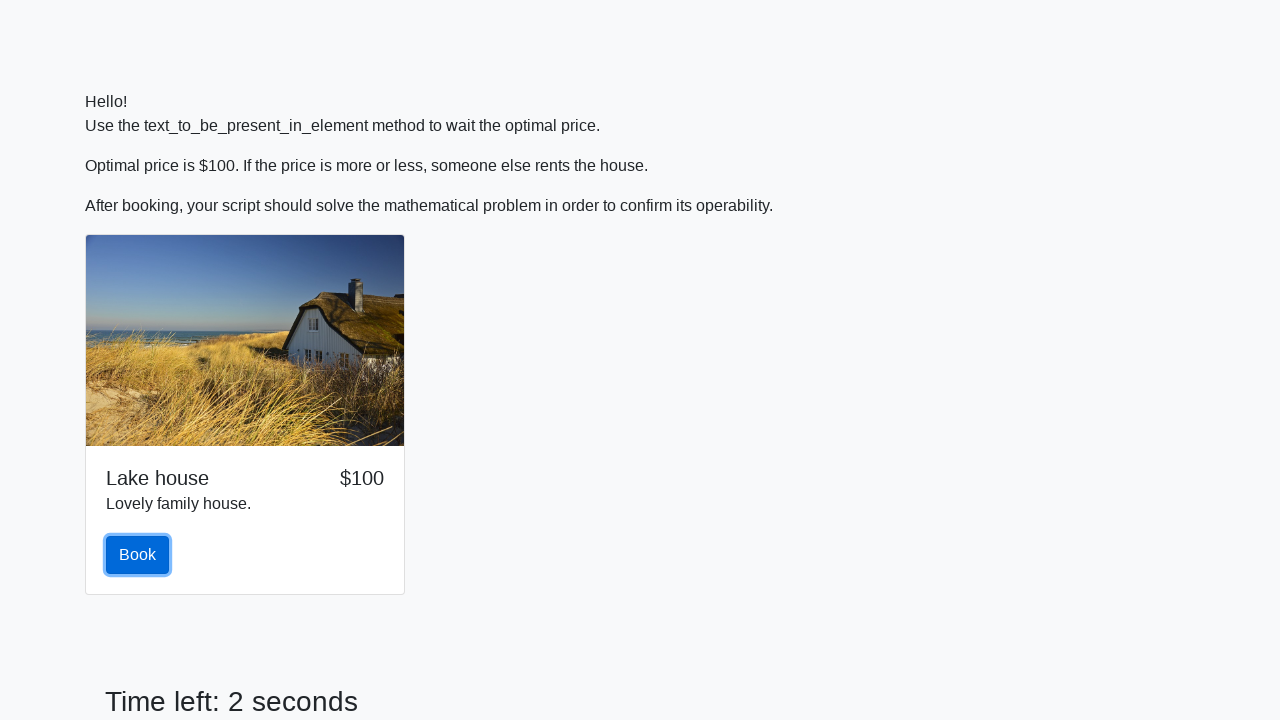

Calculated answer using math formula: 0.9276917231149076
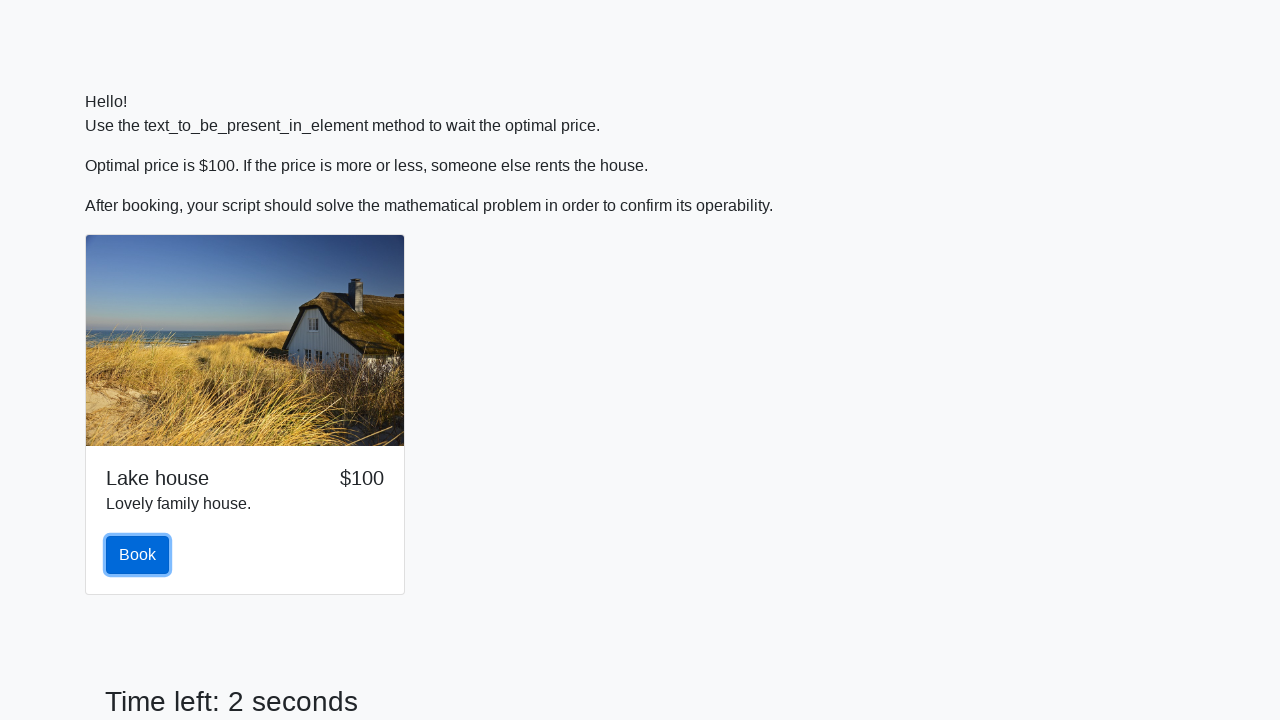

Filled answer field with calculated value on #answer
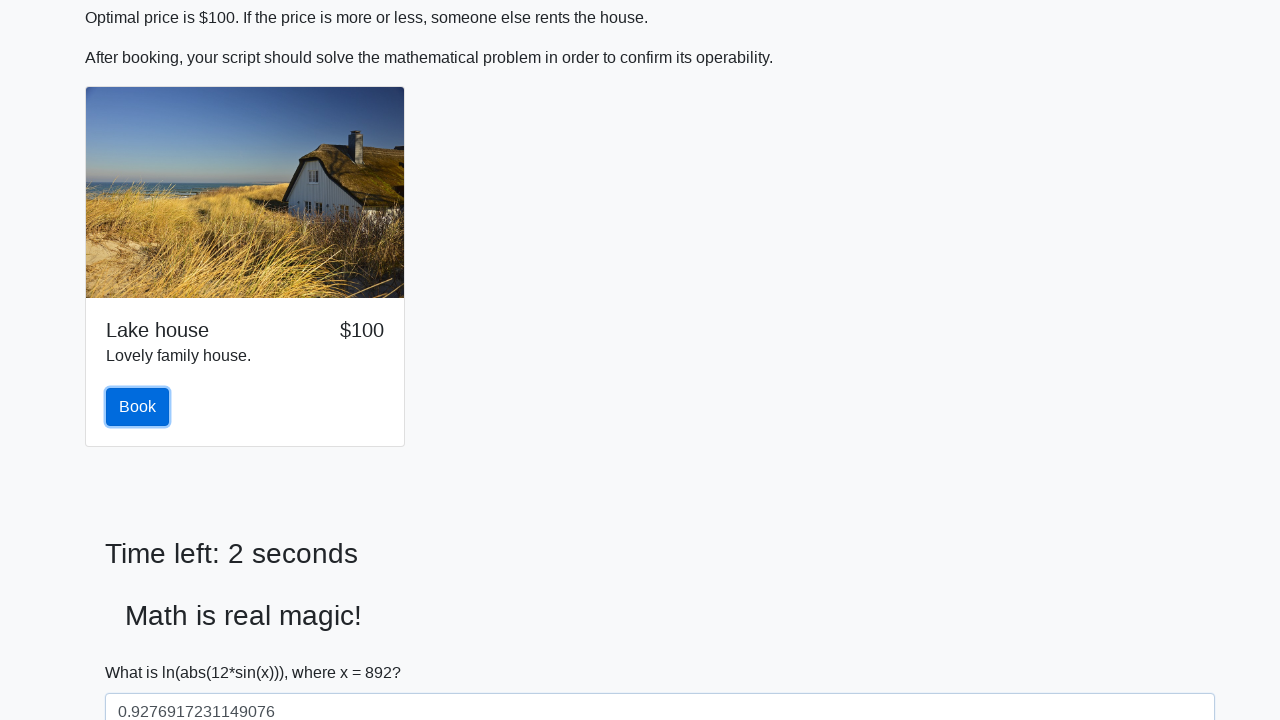

Clicked the Solve button at (143, 651) on #solve
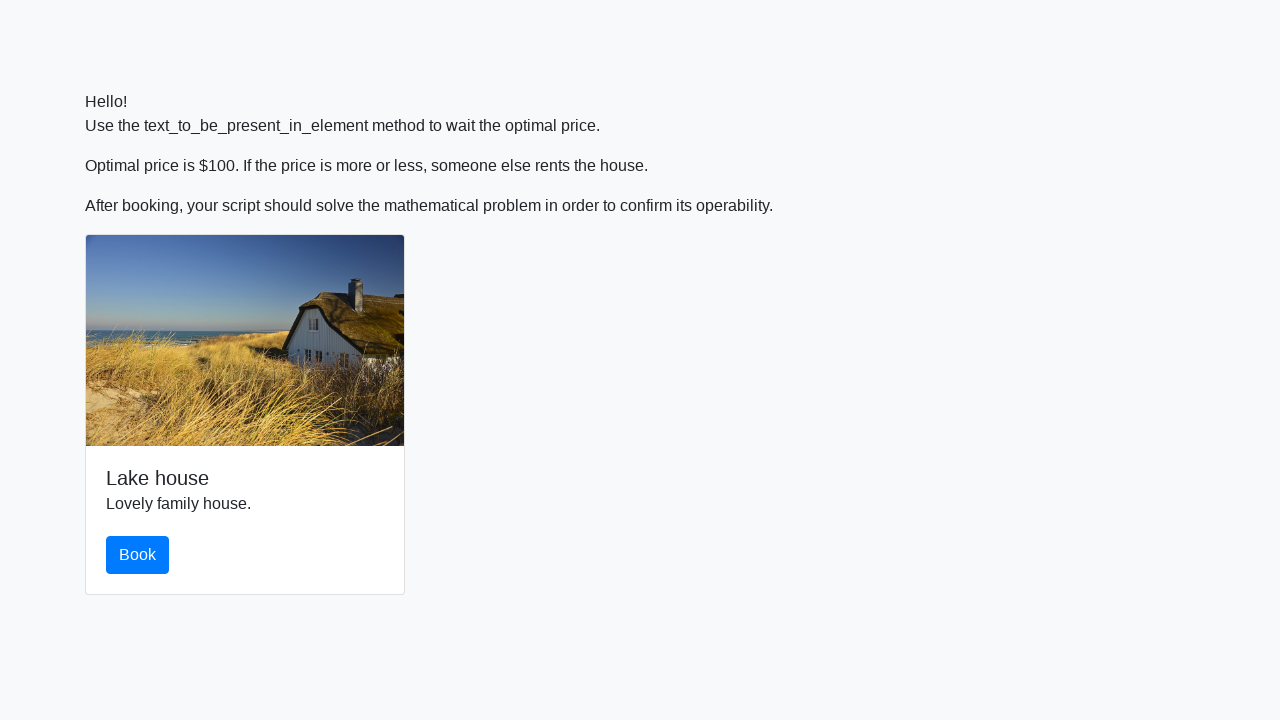

Set up dialog handler to accept alerts
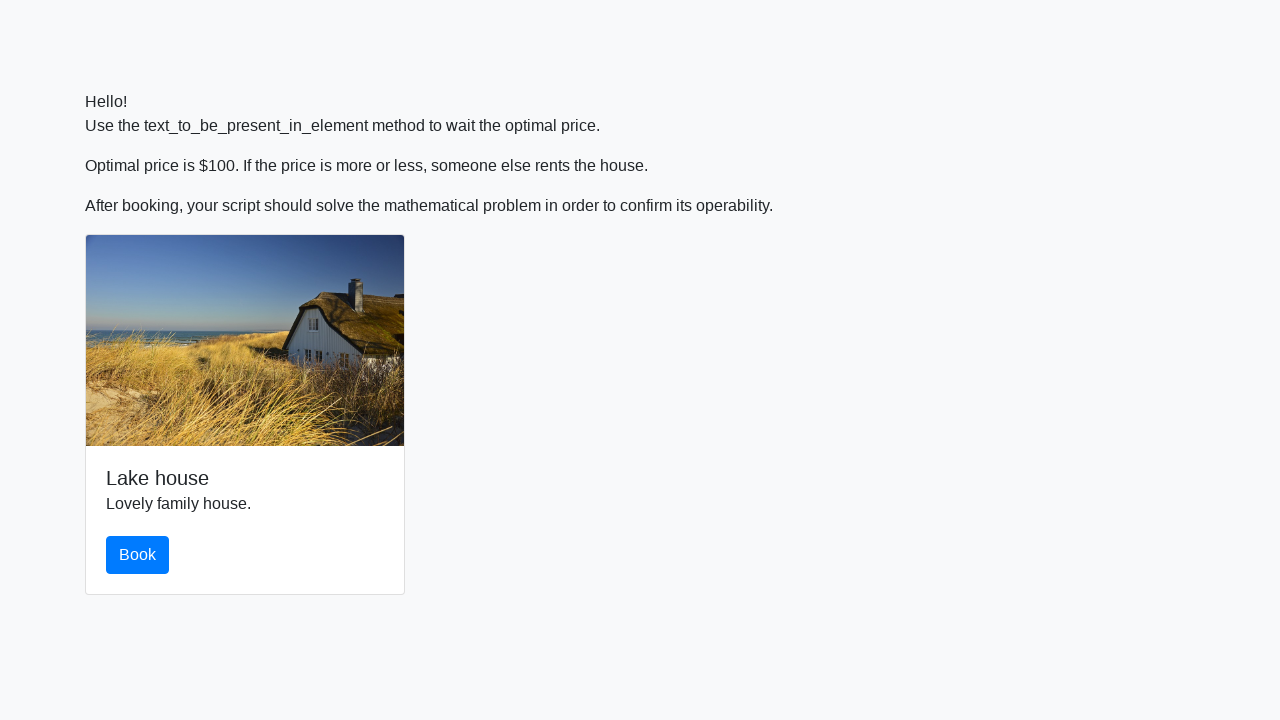

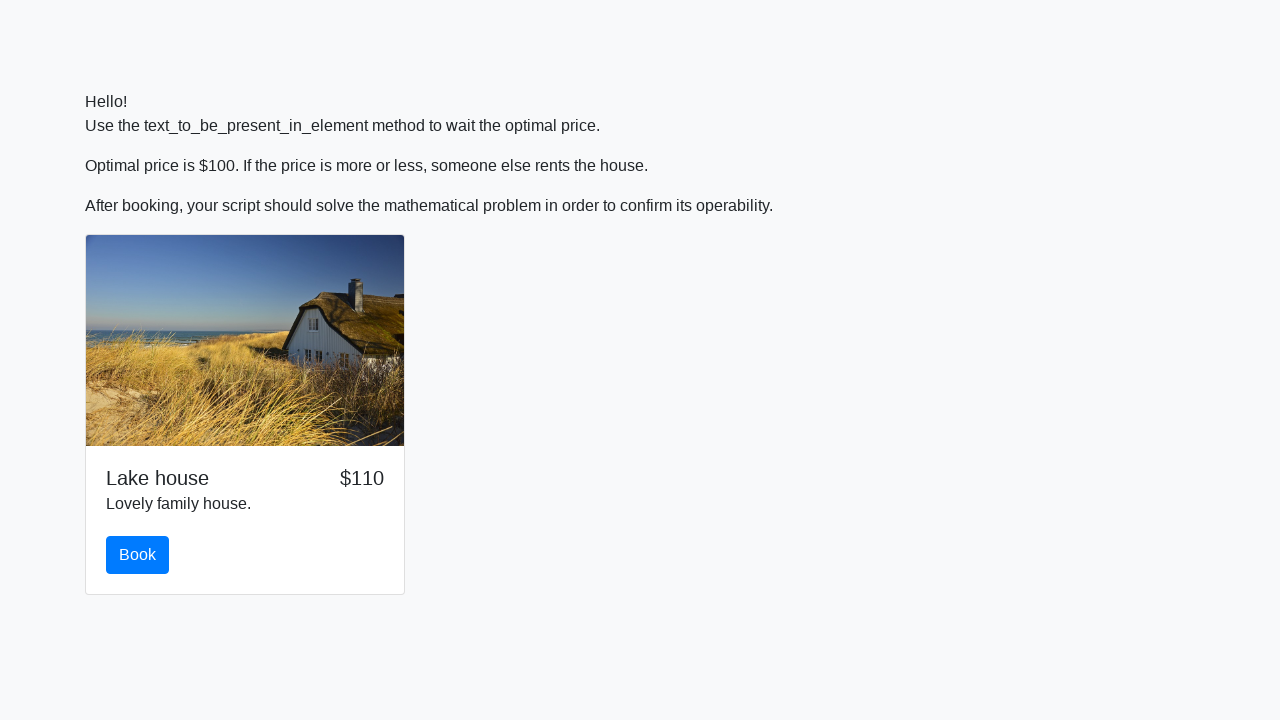